Tests JavaScript alert handling by clicking a button that triggers an alert and accepting it

Starting URL: https://www.w3schools.com/js/tryit.asp?filename=tryjs_alert

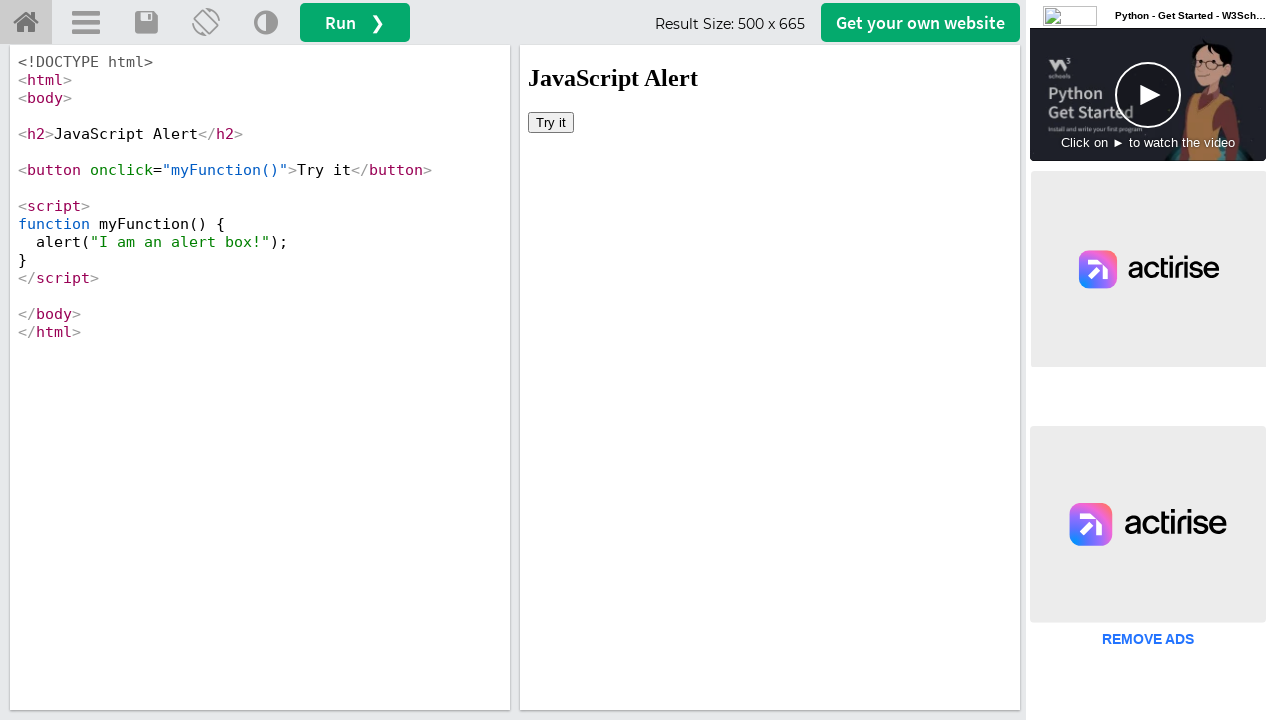

Located the iframe containing the demo
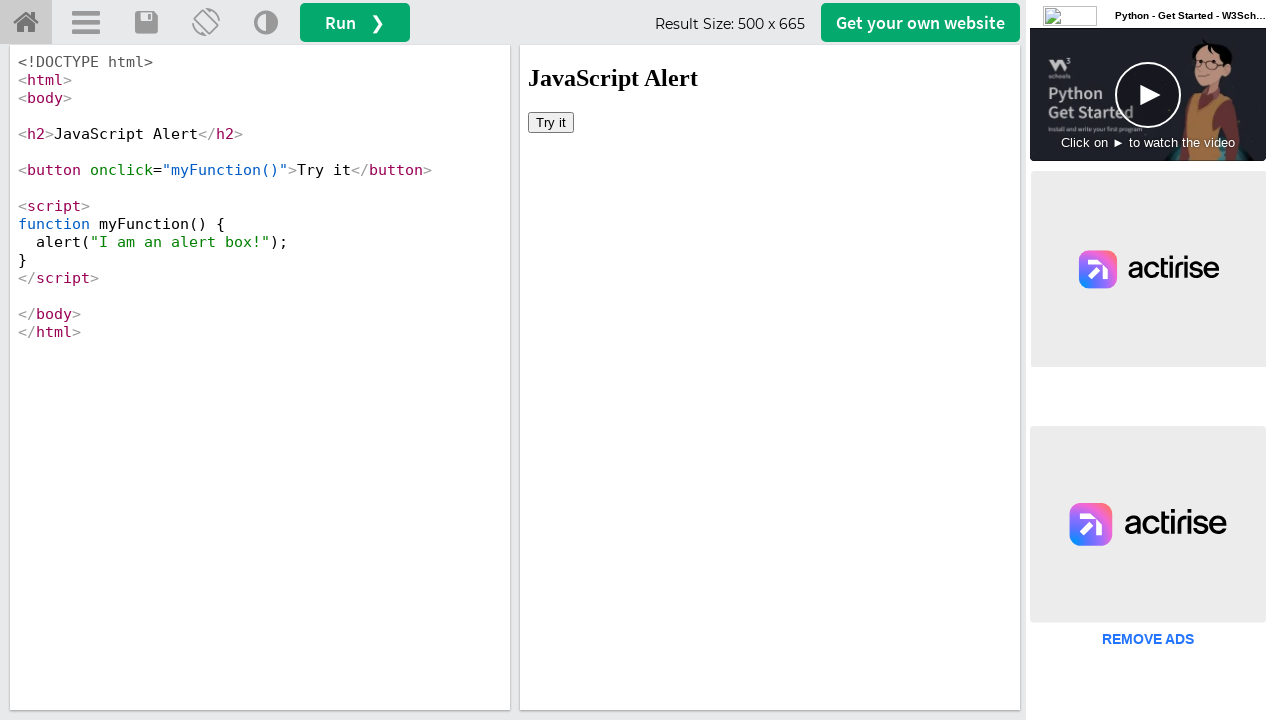

Set up dialog handler to automatically accept alerts
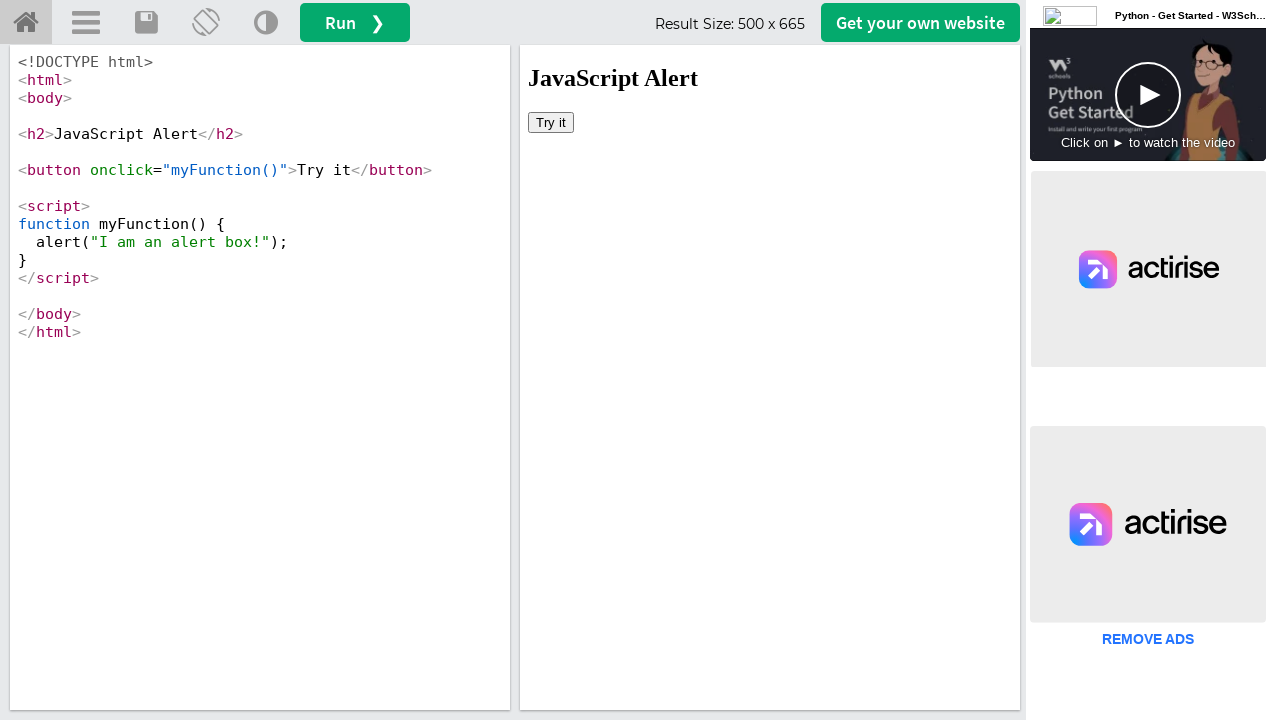

Clicked button to trigger JavaScript alert at (551, 122) on #iframeResult >> internal:control=enter-frame >> button
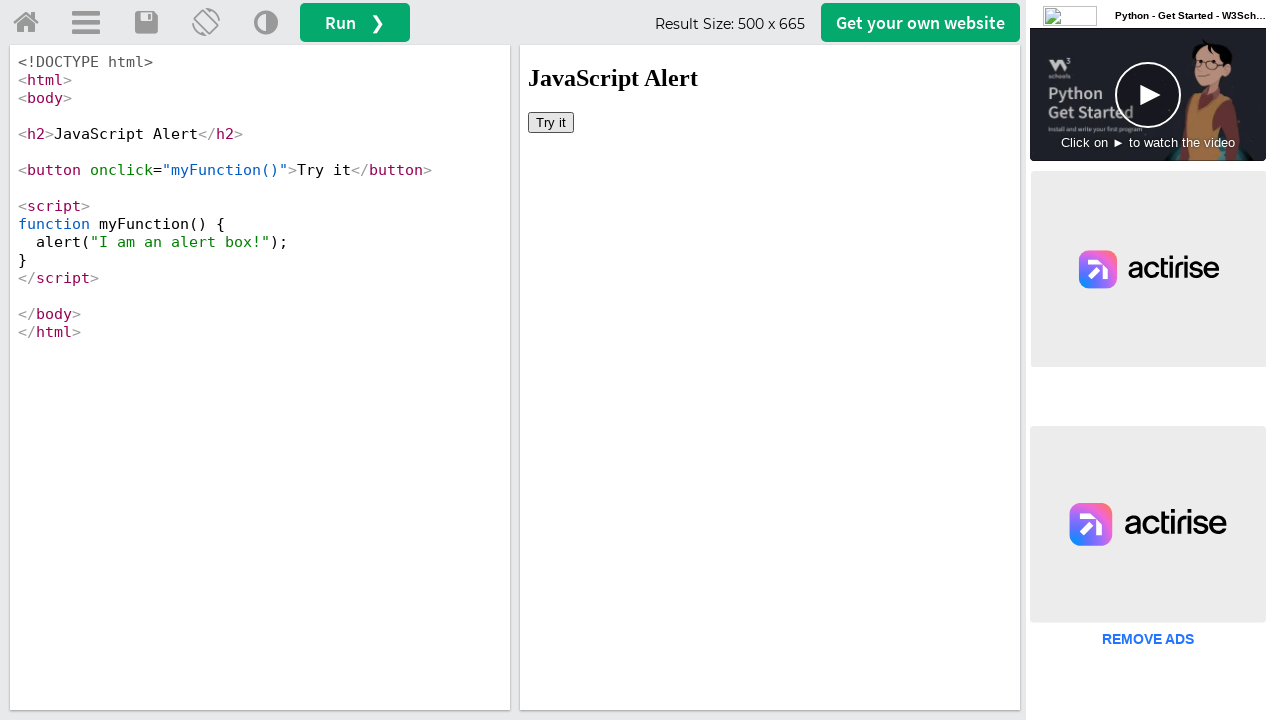

Waited for alert interaction to complete
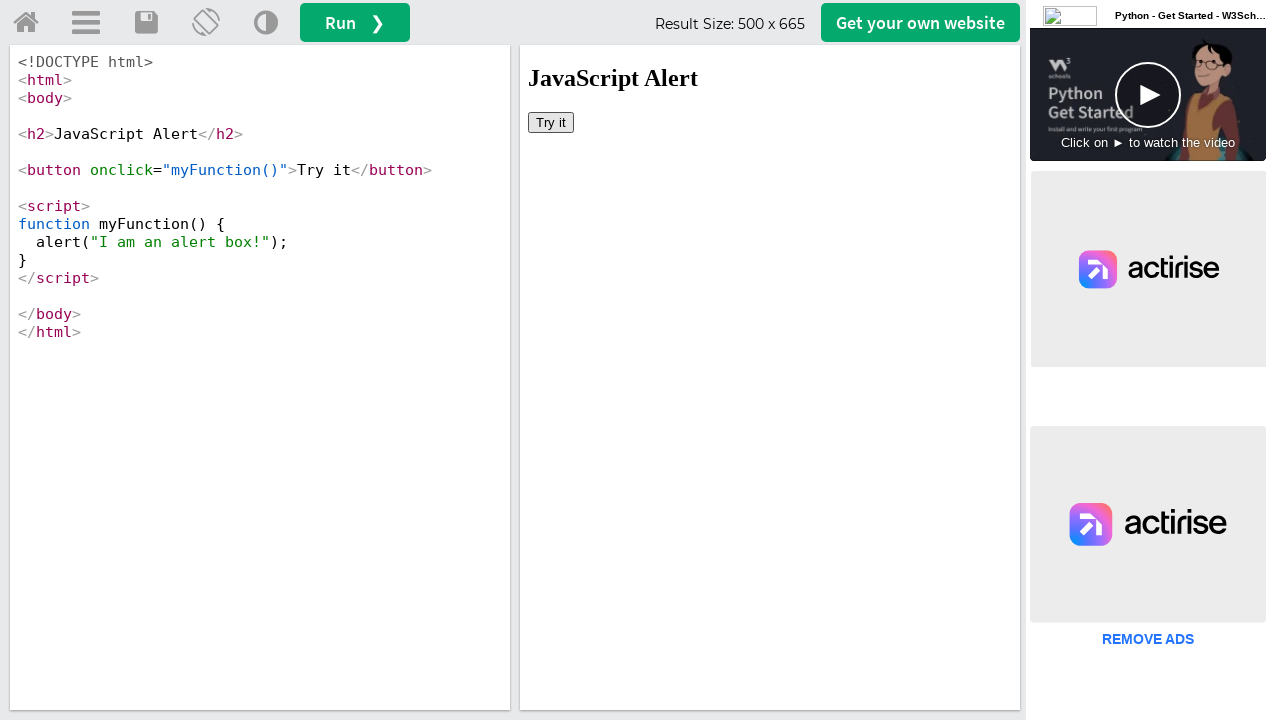

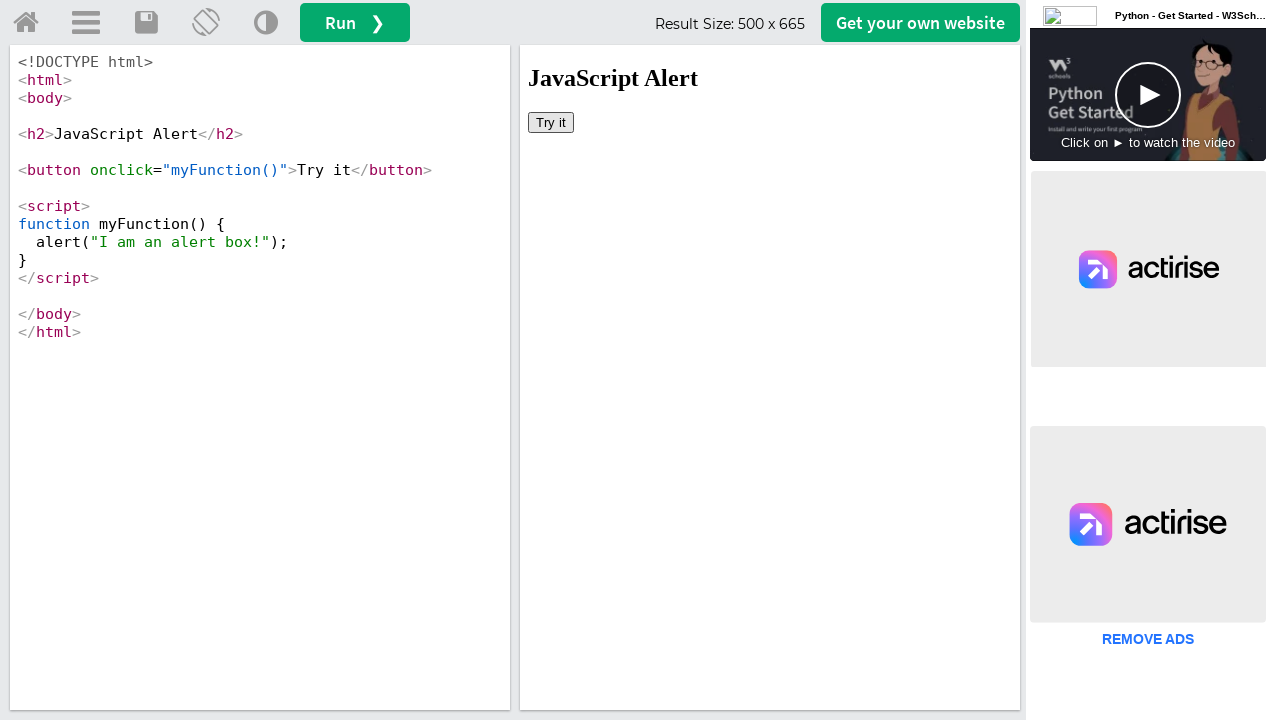